Navigates to a training support website and clicks on the "About" link to verify navigation between pages

Starting URL: https://v1.training-support.net

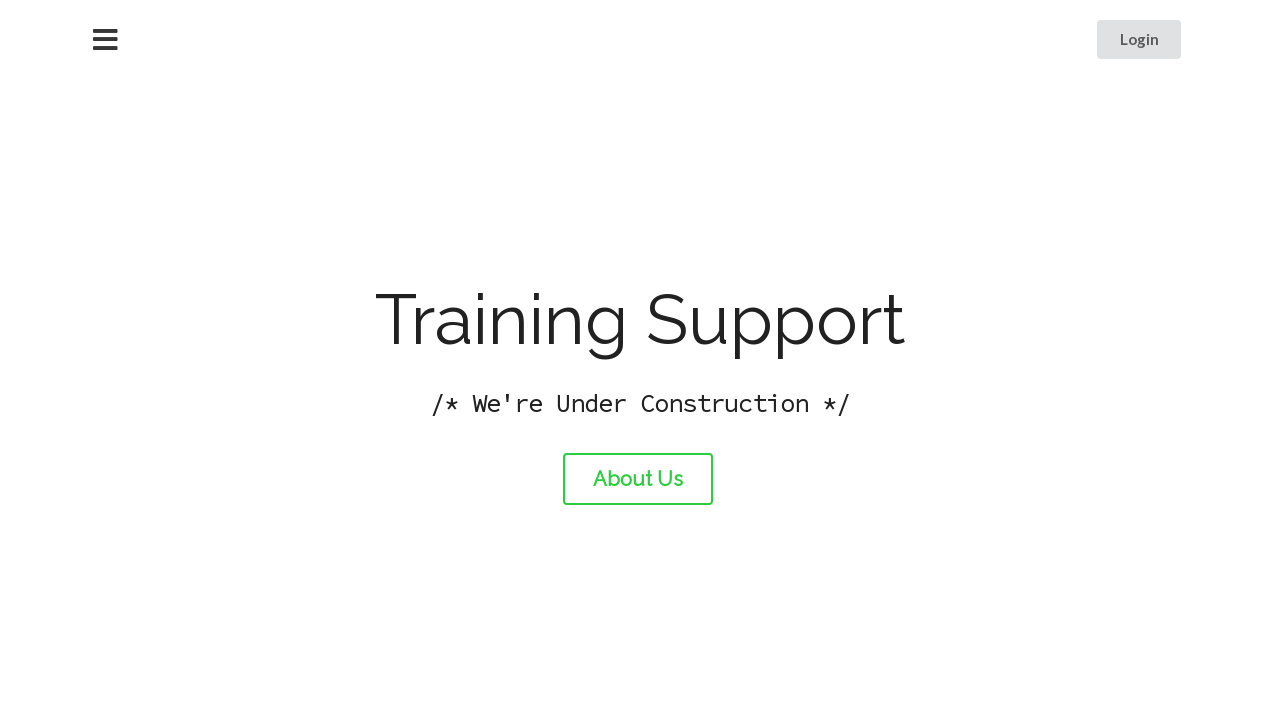

Clicked on the About link at (638, 479) on #about-link
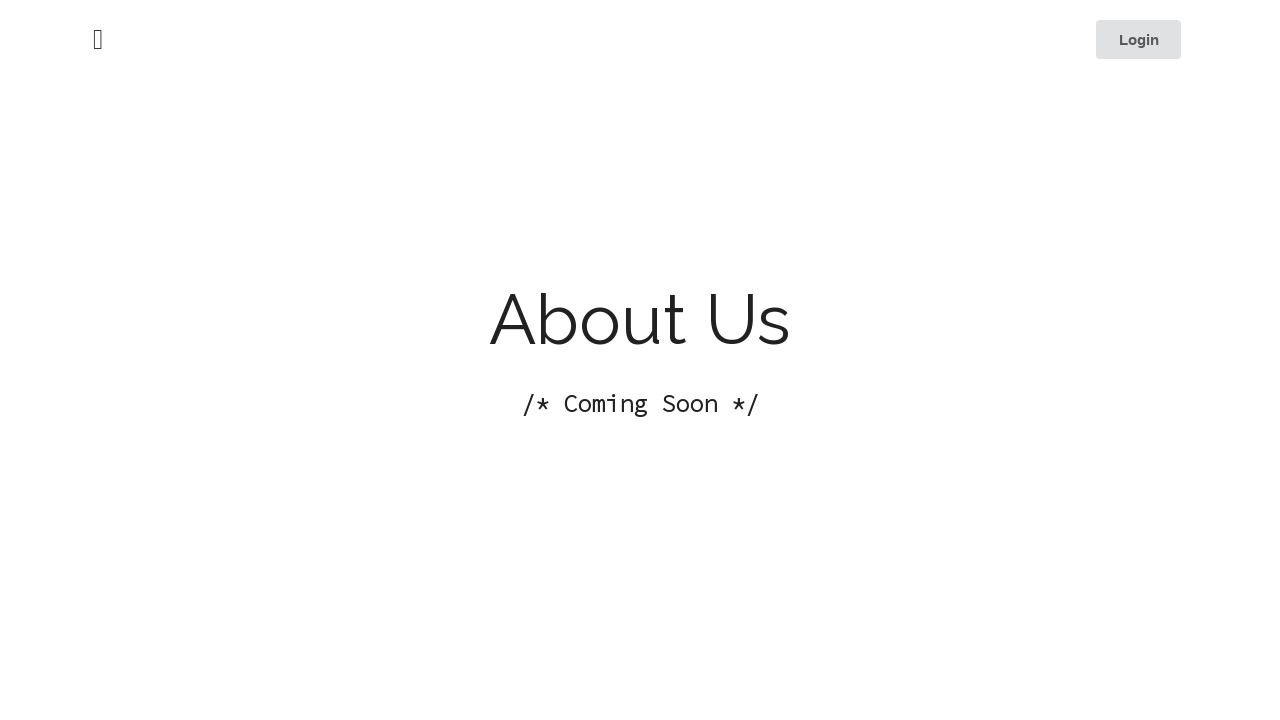

Page loaded after About navigation
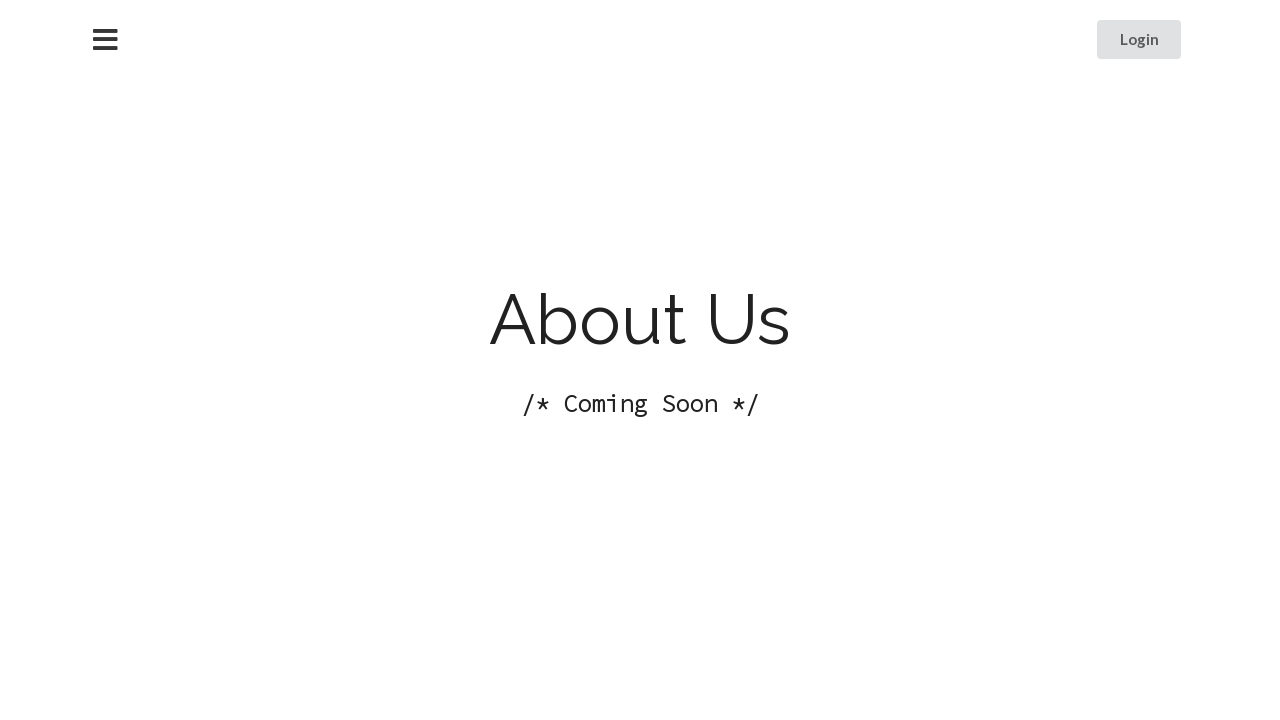

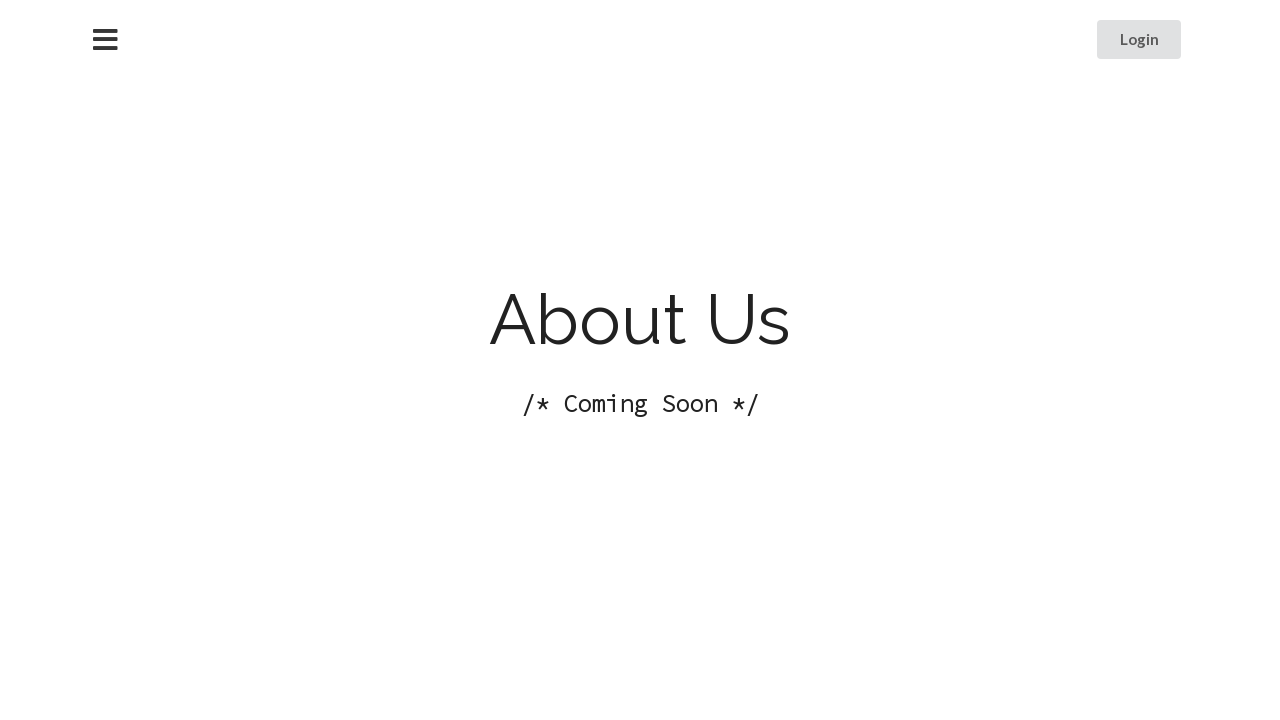